Navigates to W3Schools HTML tables tutorial page and verifies that the sample customers table is present with rows and columns

Starting URL: https://www.w3schools.com/html/html_tables.asp

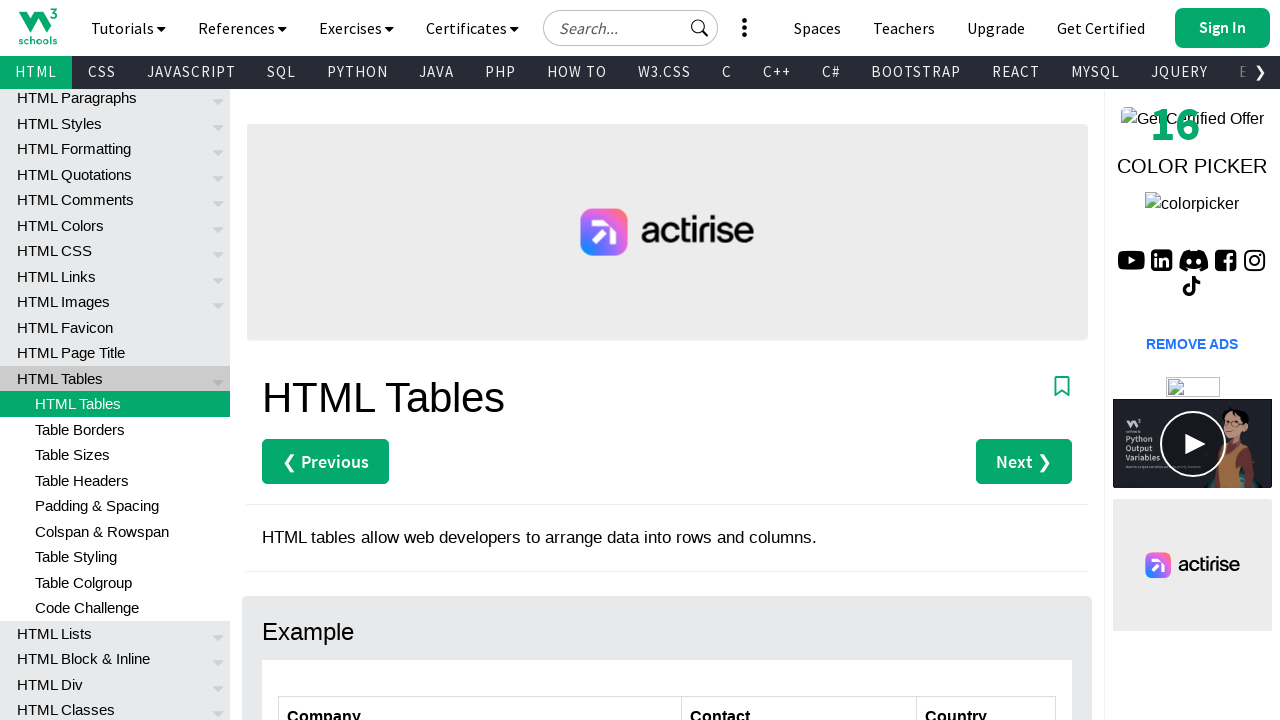

Navigated to W3Schools HTML tables tutorial page
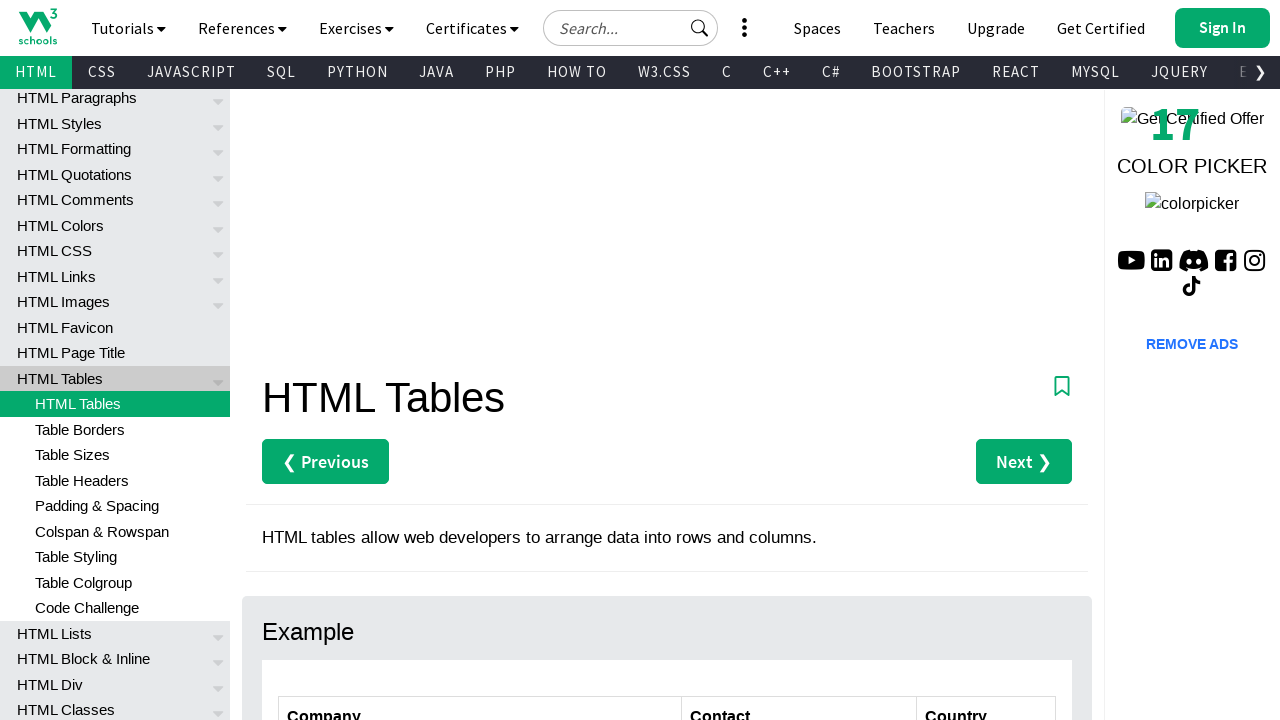

Customers table selector is visible
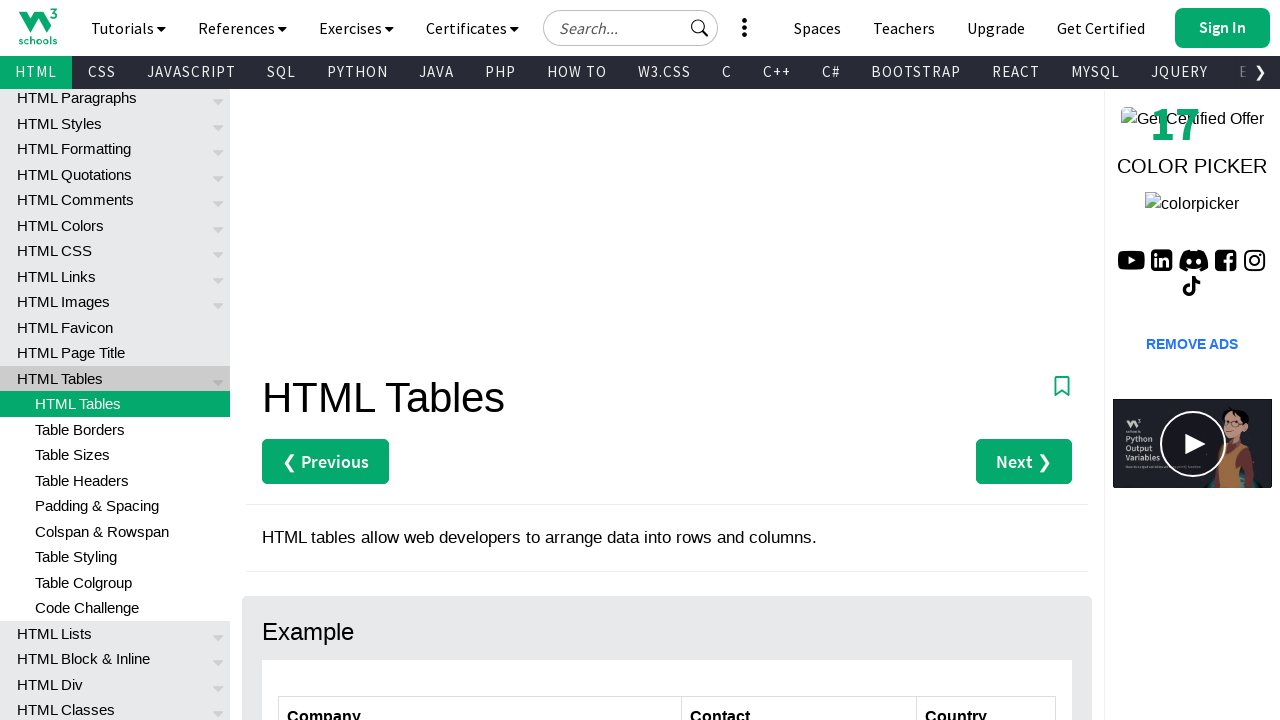

First table row loaded and verified
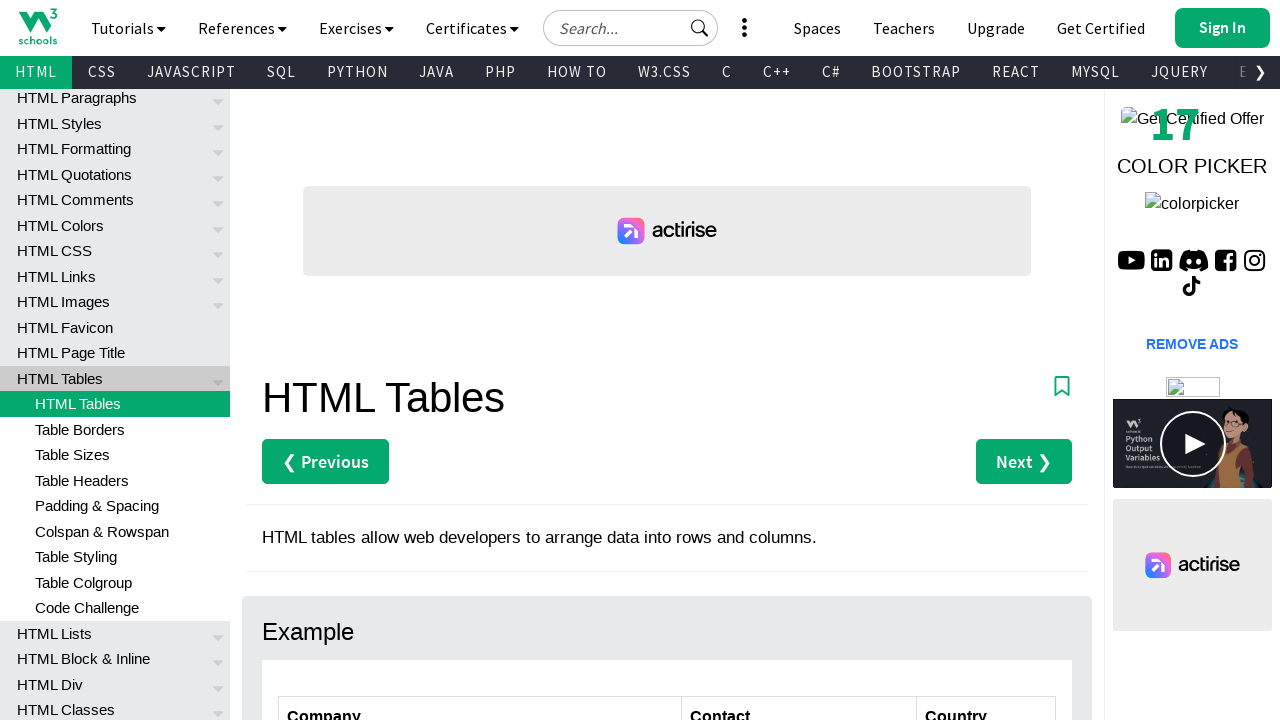

Table header columns loaded and verified
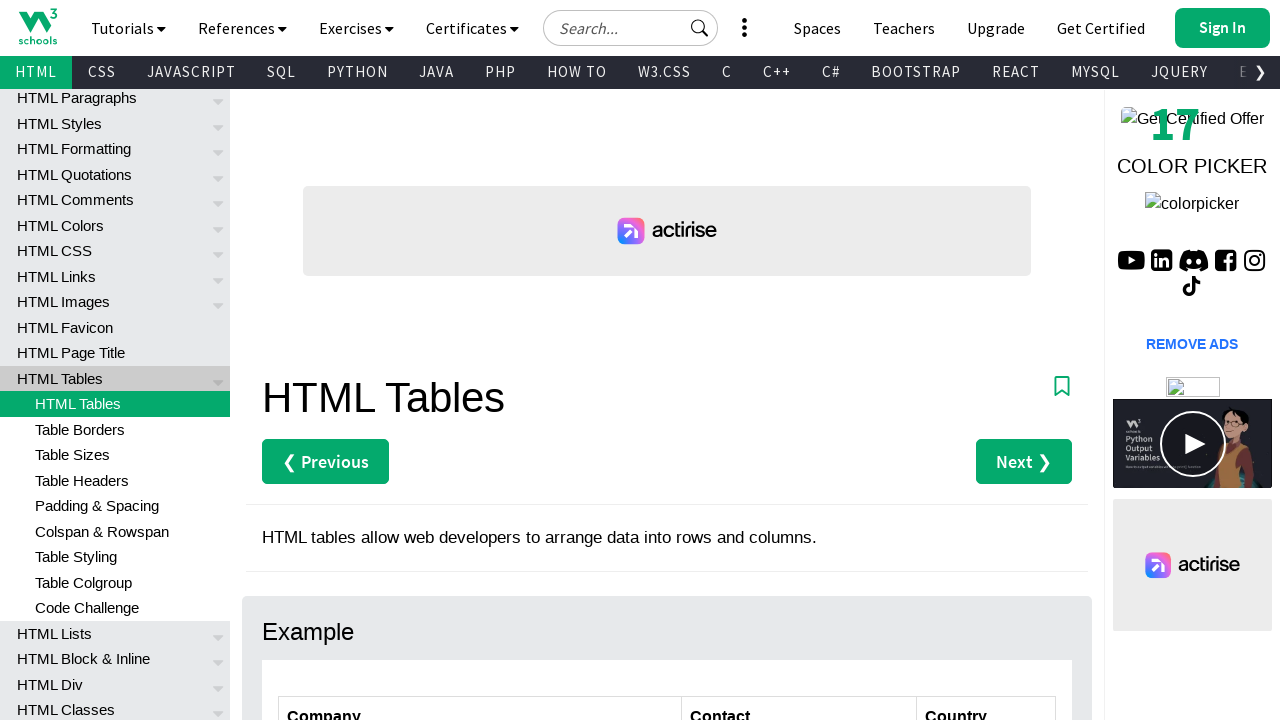

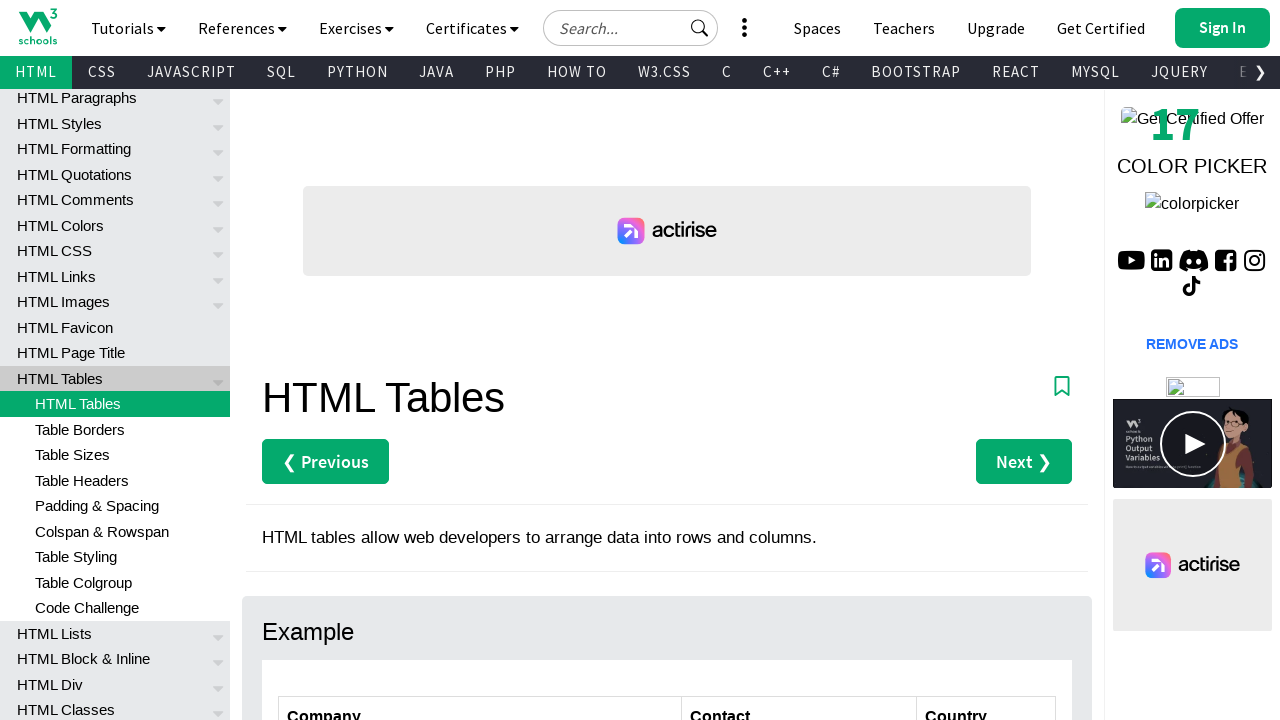